Tests a wait/verify interaction by clicking a verify button and checking that a success message appears

Starting URL: http://suninjuly.github.io/wait1.html

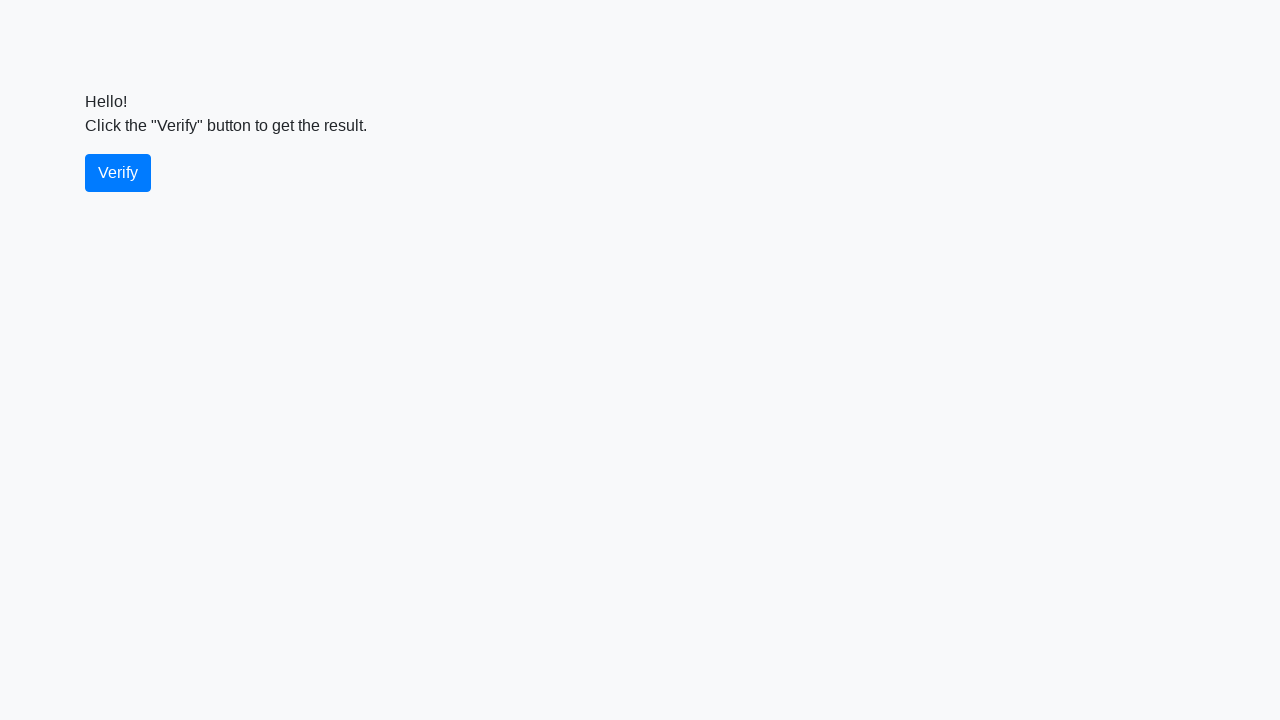

Clicked the verify button at (118, 173) on #verify
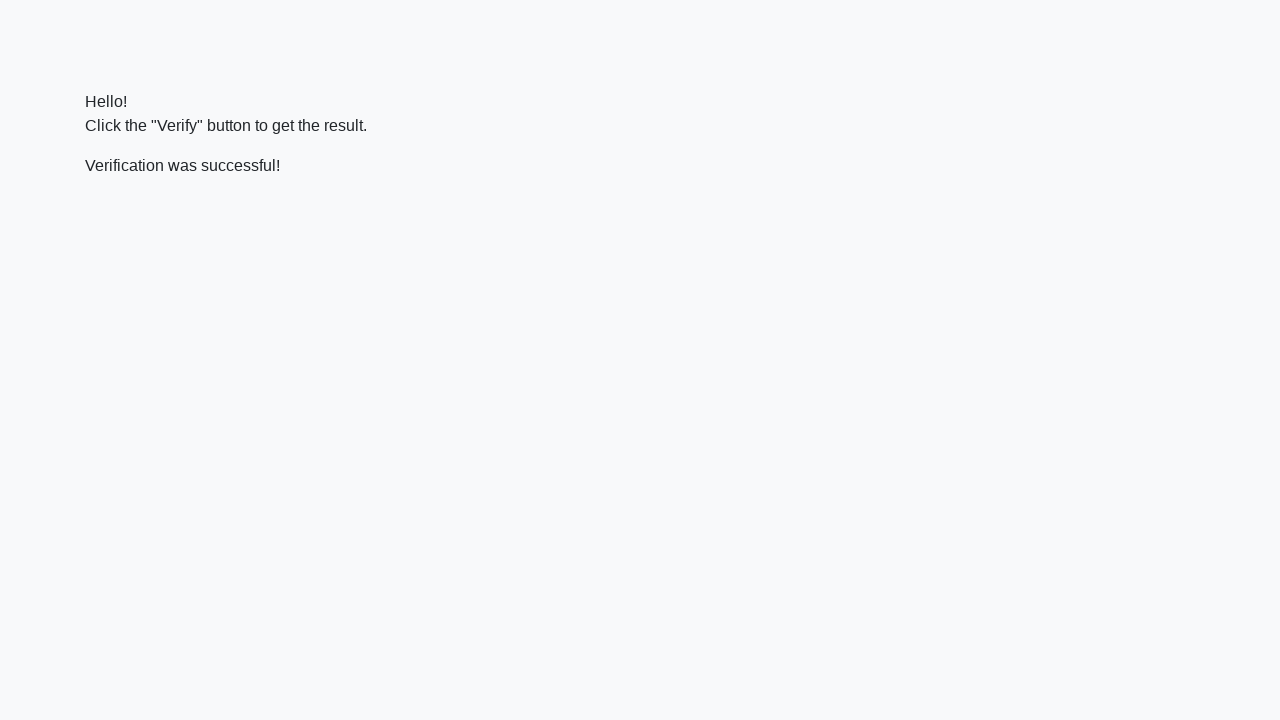

Located the verify message element
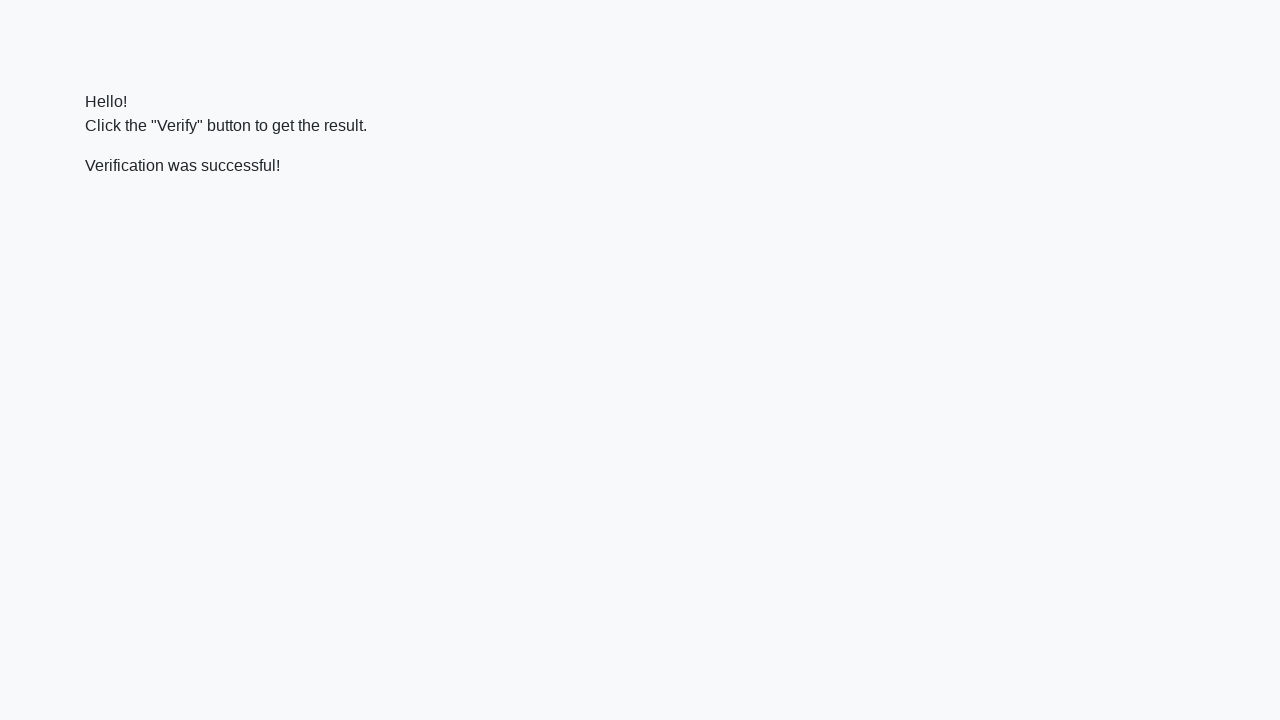

Success message appeared on page
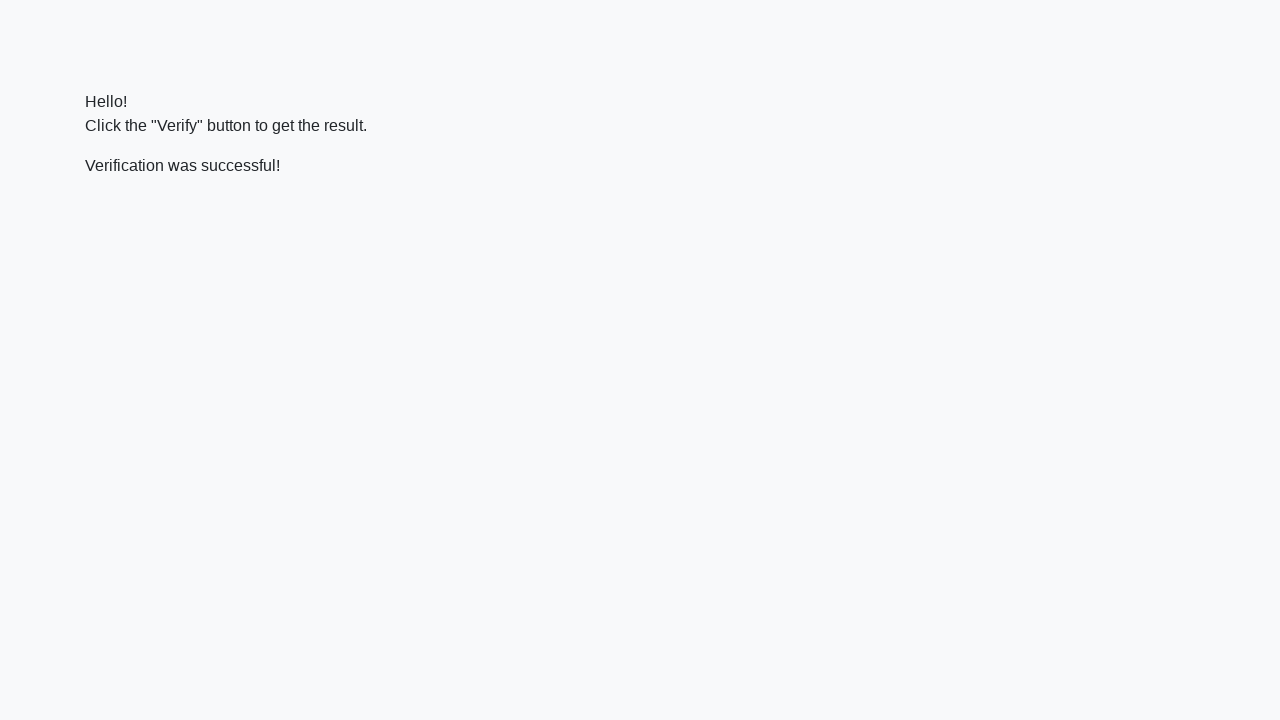

Verified that success message contains 'successful'
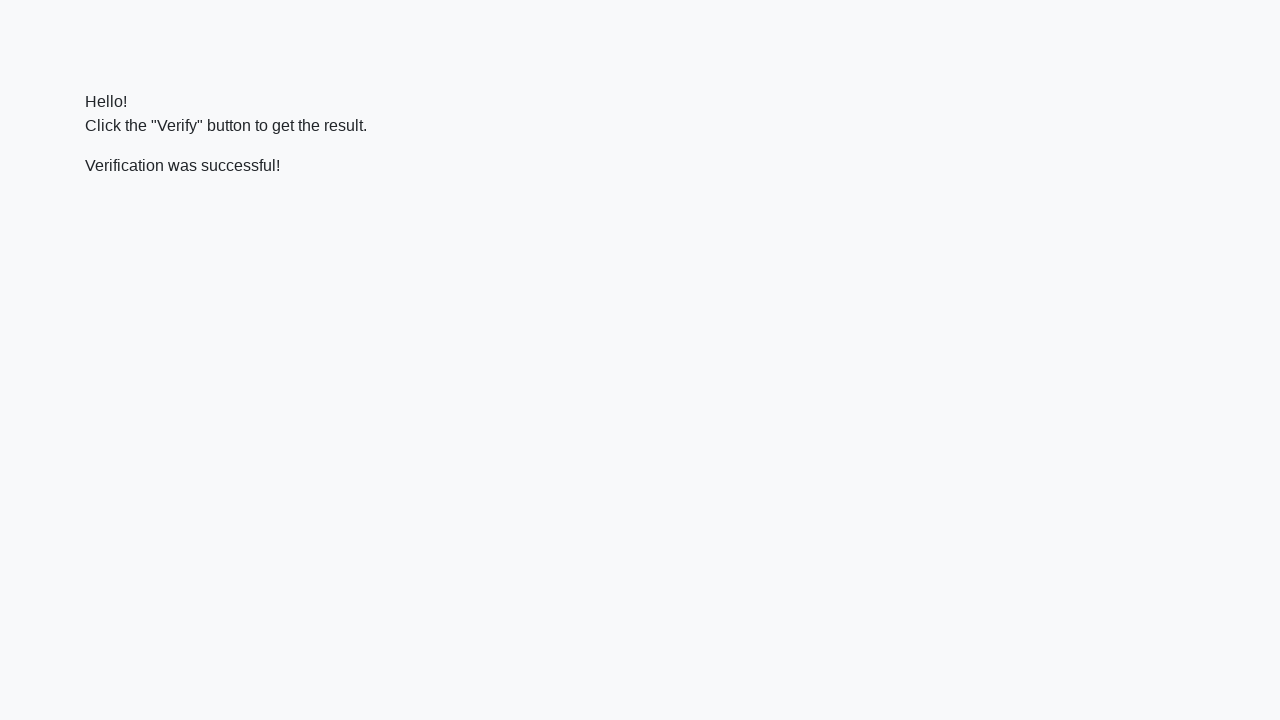

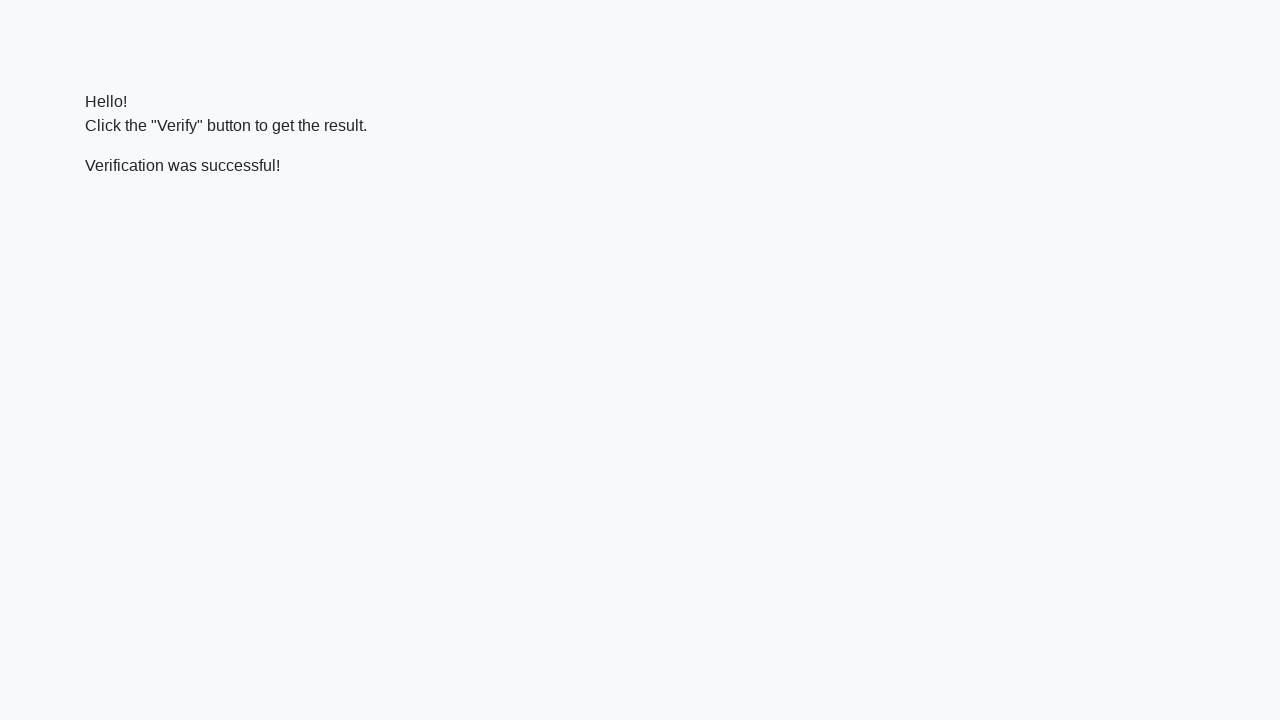